Navigates to the Demoblaze e-commerce demo site and clicks on the first navigation link

Starting URL: https://www.demoblaze.com/

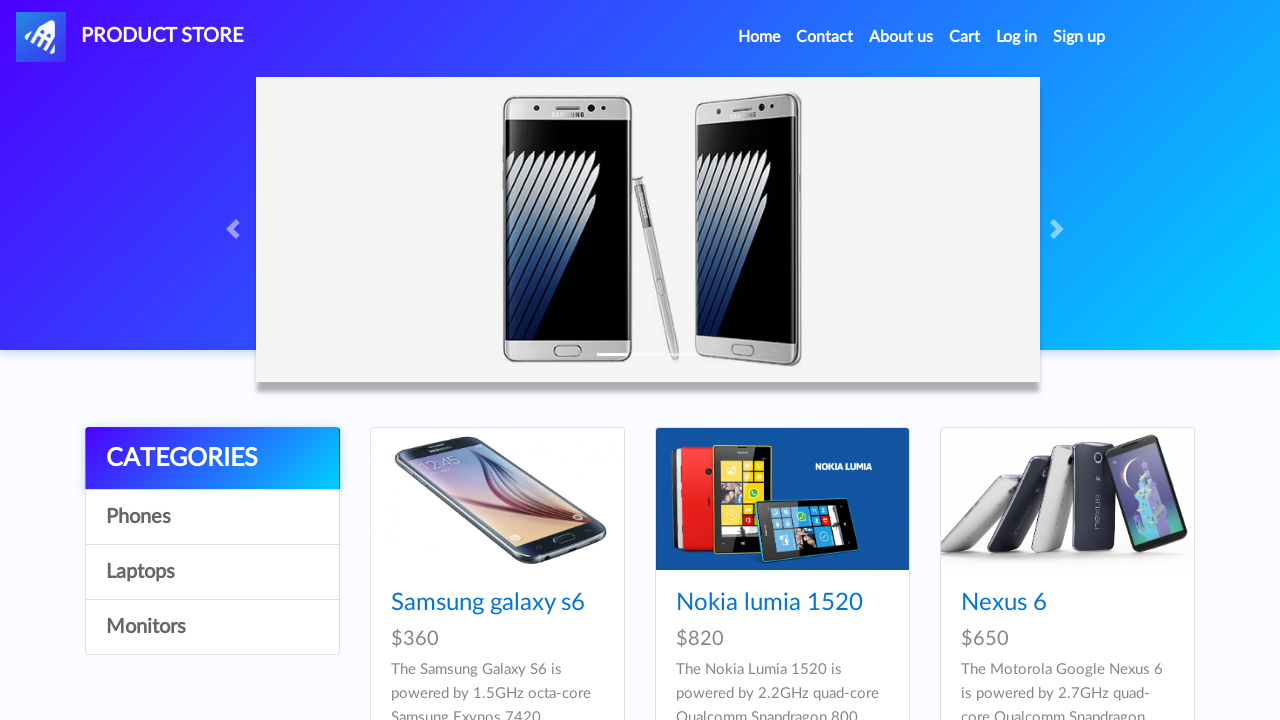

Navigated to Demoblaze e-commerce demo site
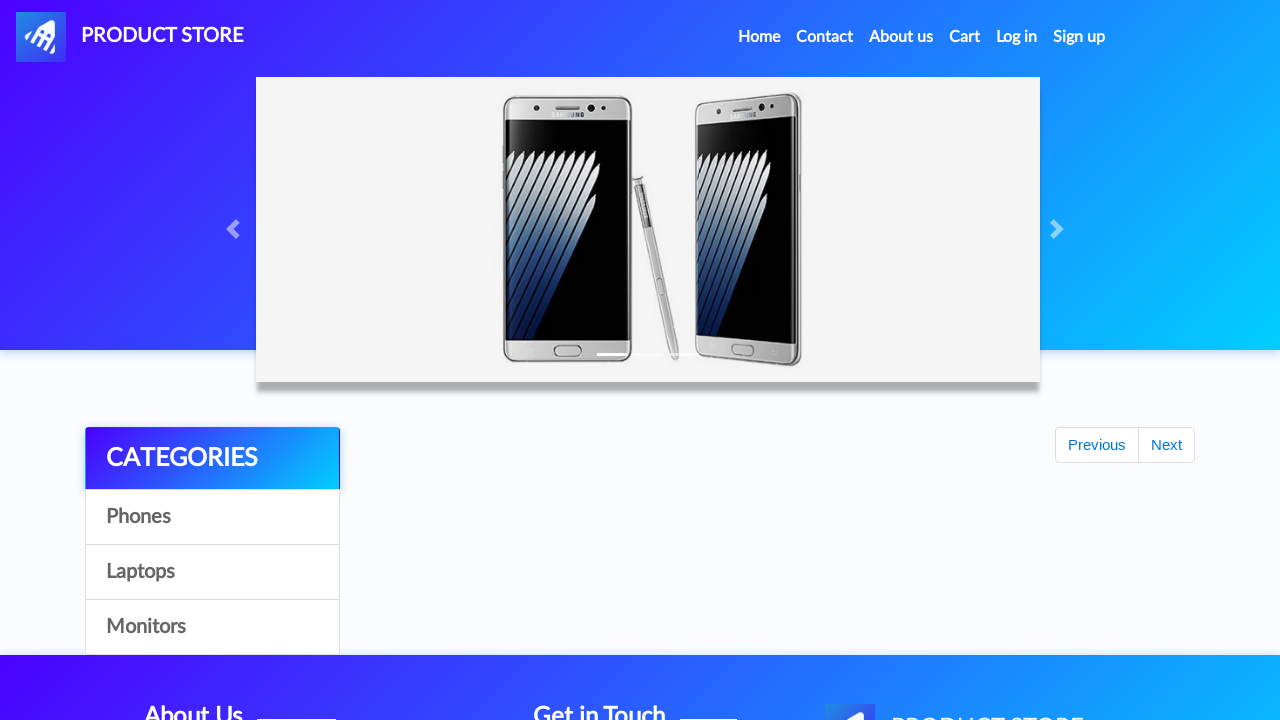

Clicked on the first navigation link at (759, 37) on .nav-link
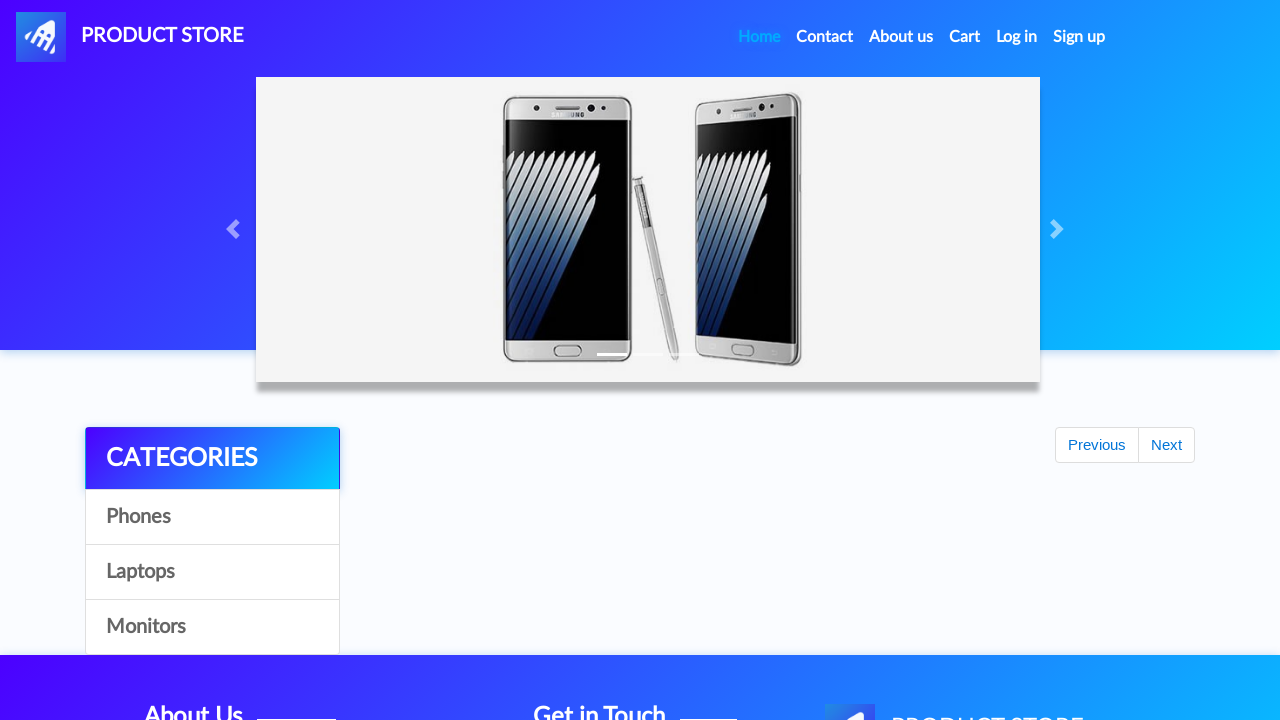

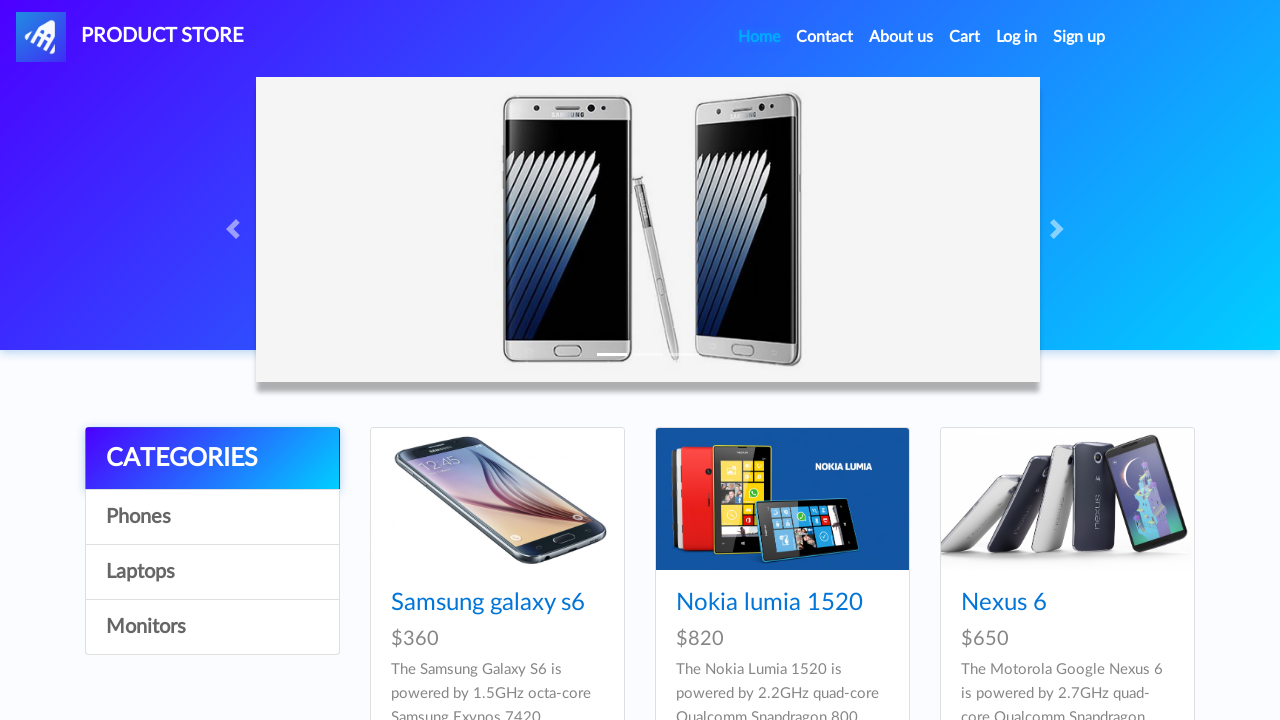